Navigates to the ULBI (Universitas Logistik dan Bisnis Internasional) website homepage

Starting URL: https://www.ulbi.ac.id/

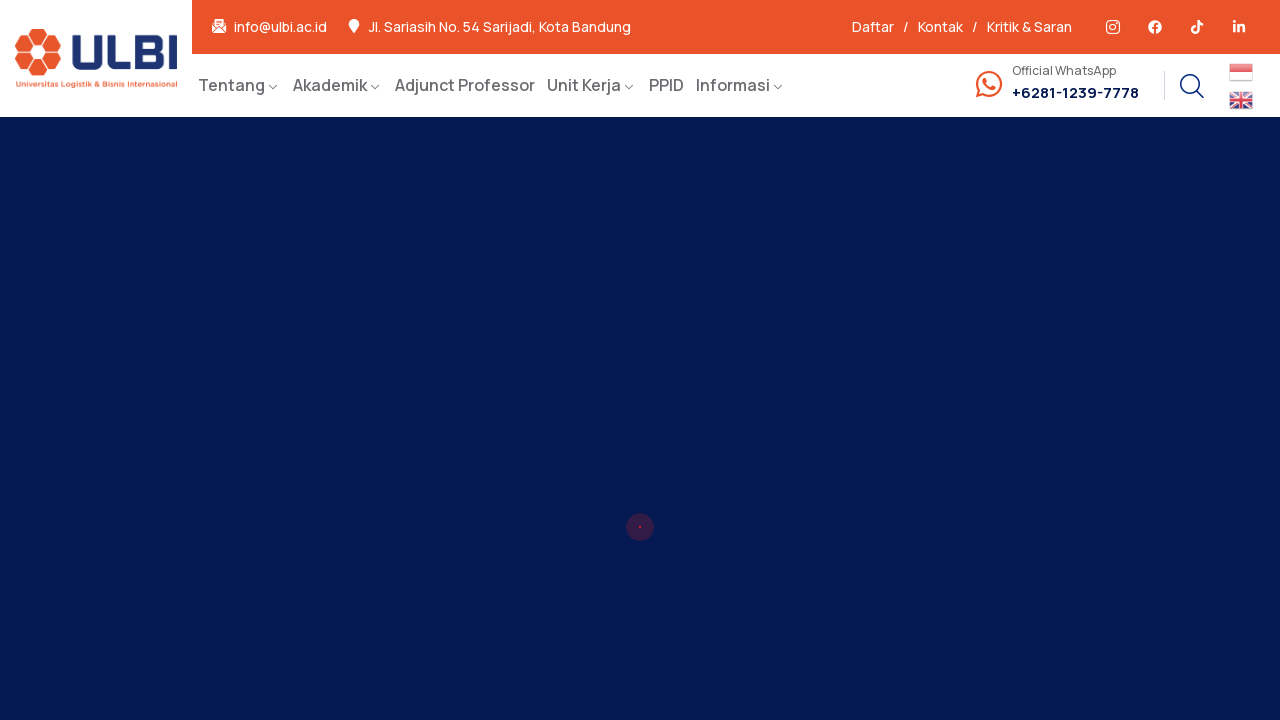

Waited for ULBI homepage to load (DOM content loaded)
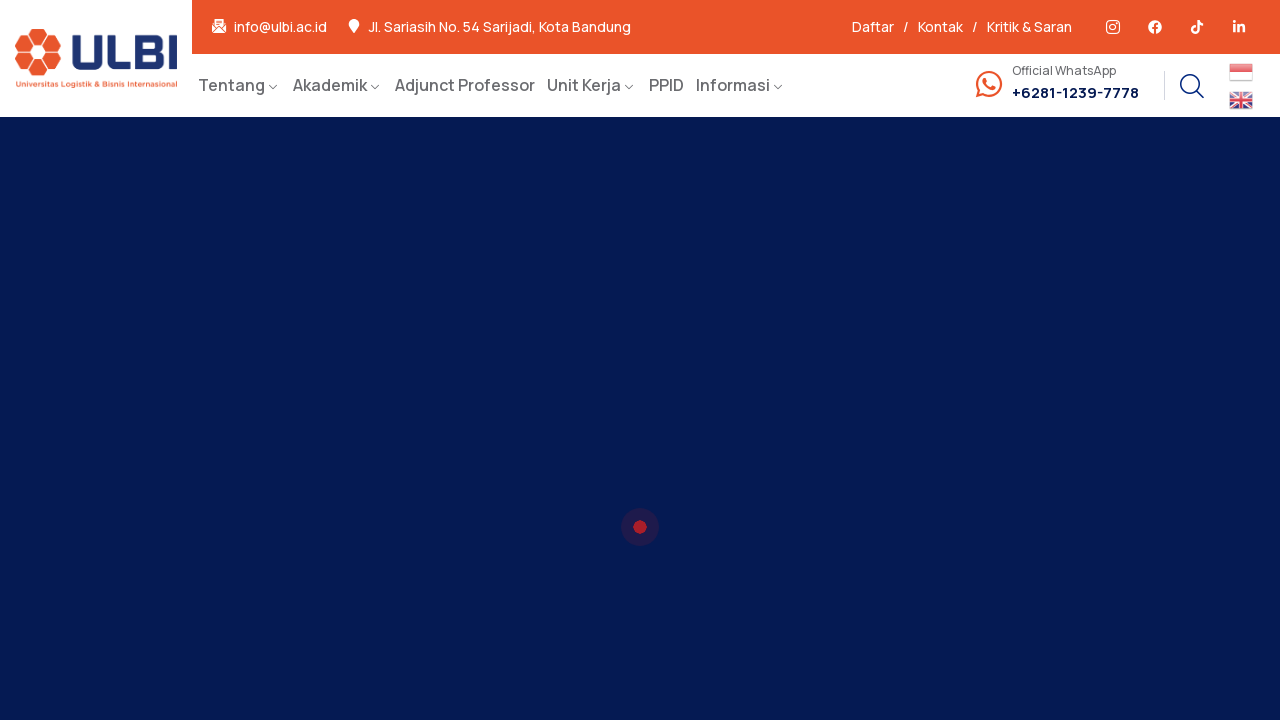

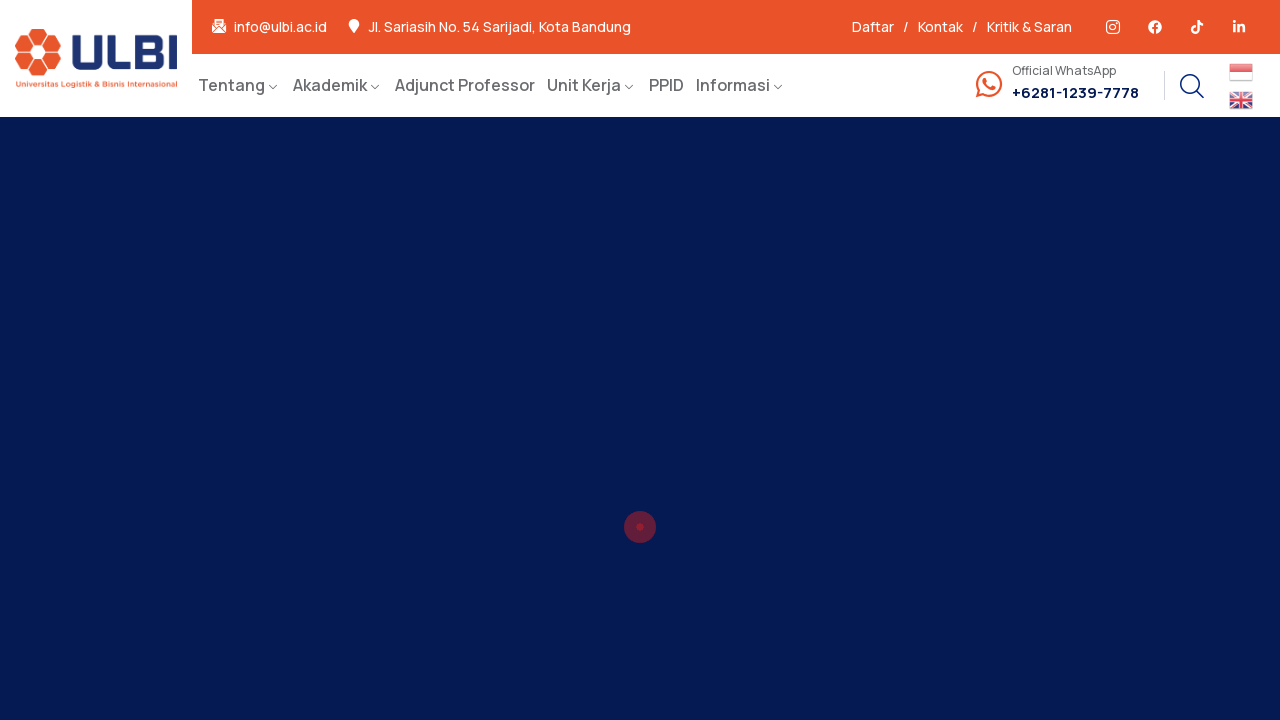